Navigates to the China Railway 12306 website and verifies the page loads successfully

Starting URL: http://www.12306.cn/mormhweb/

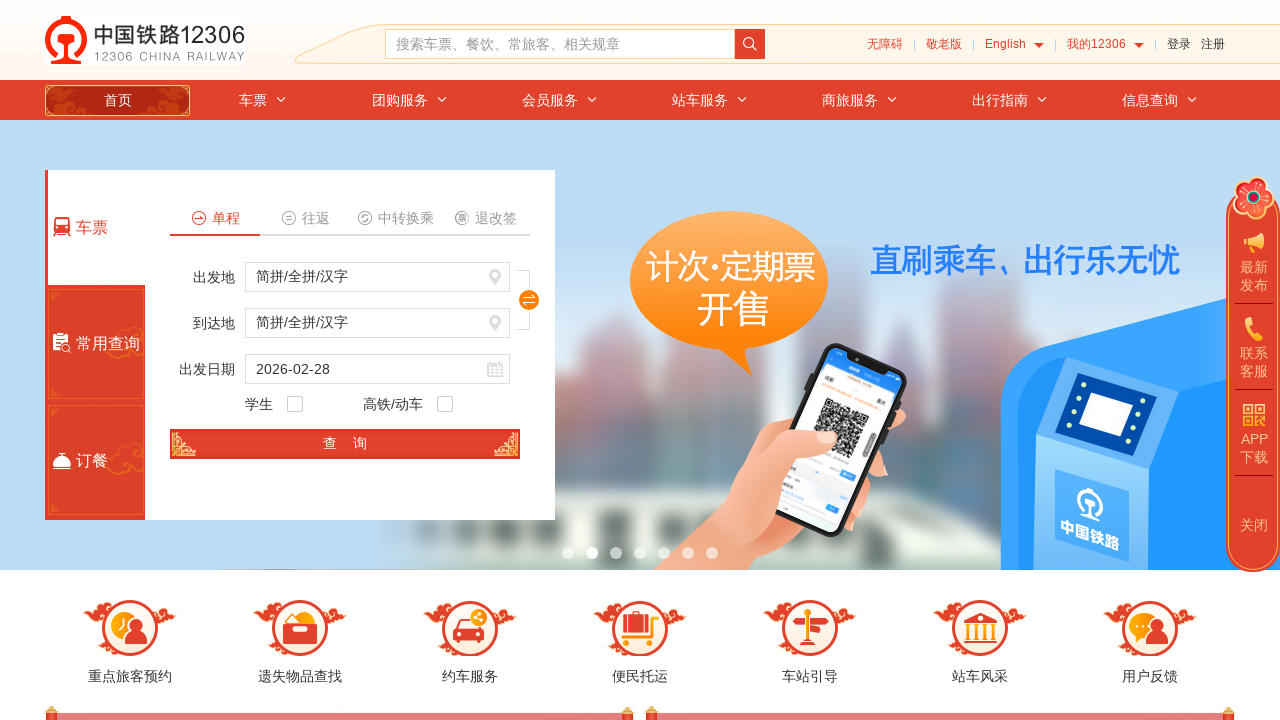

Navigated to China Railway 12306 website
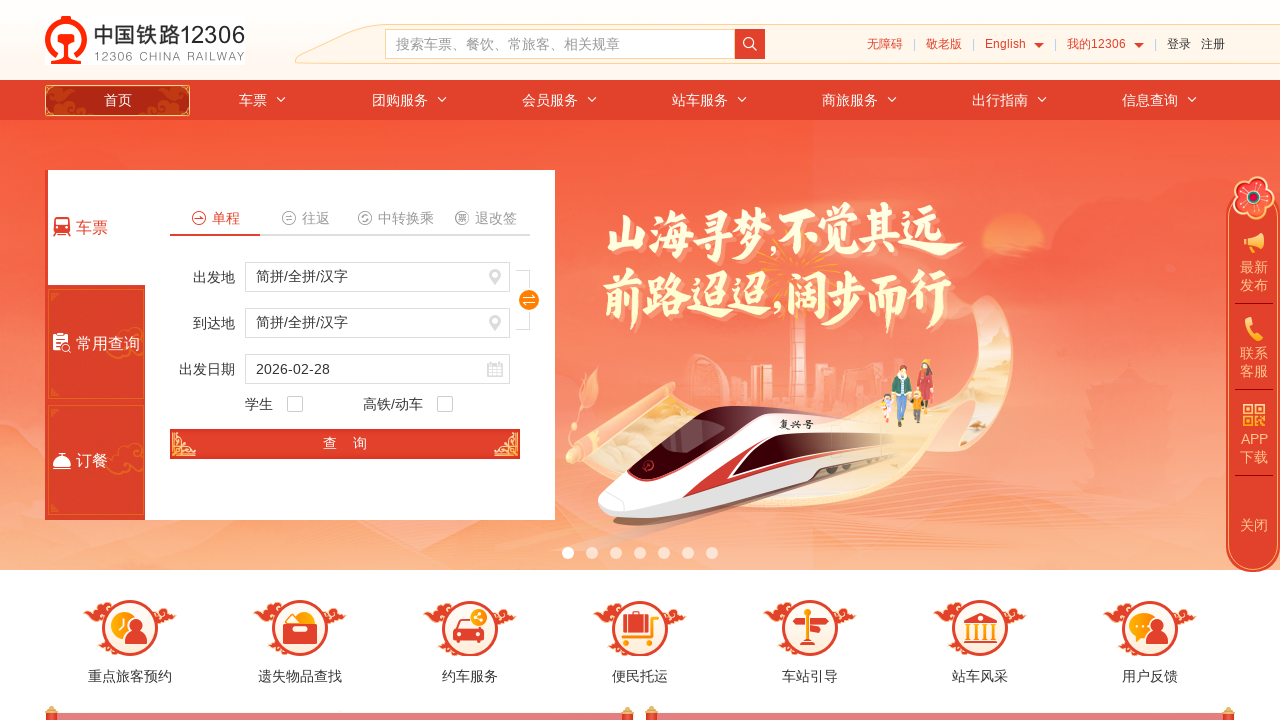

Page DOM content fully loaded
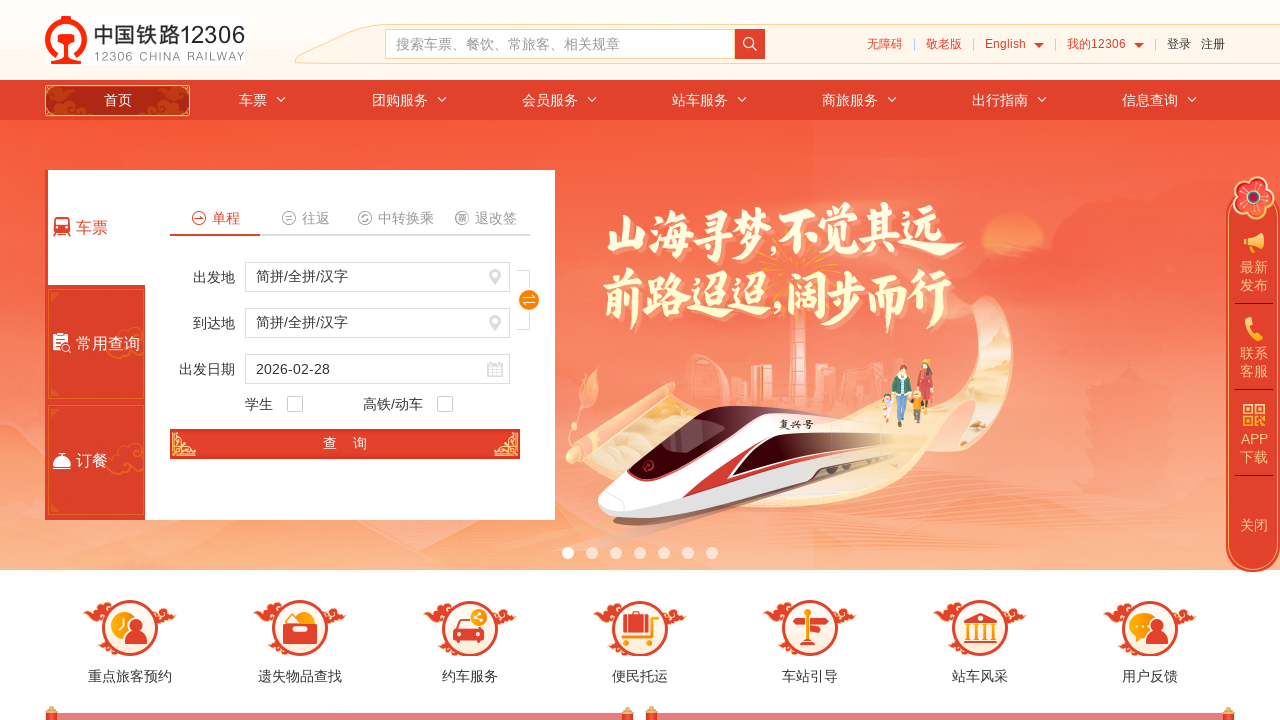

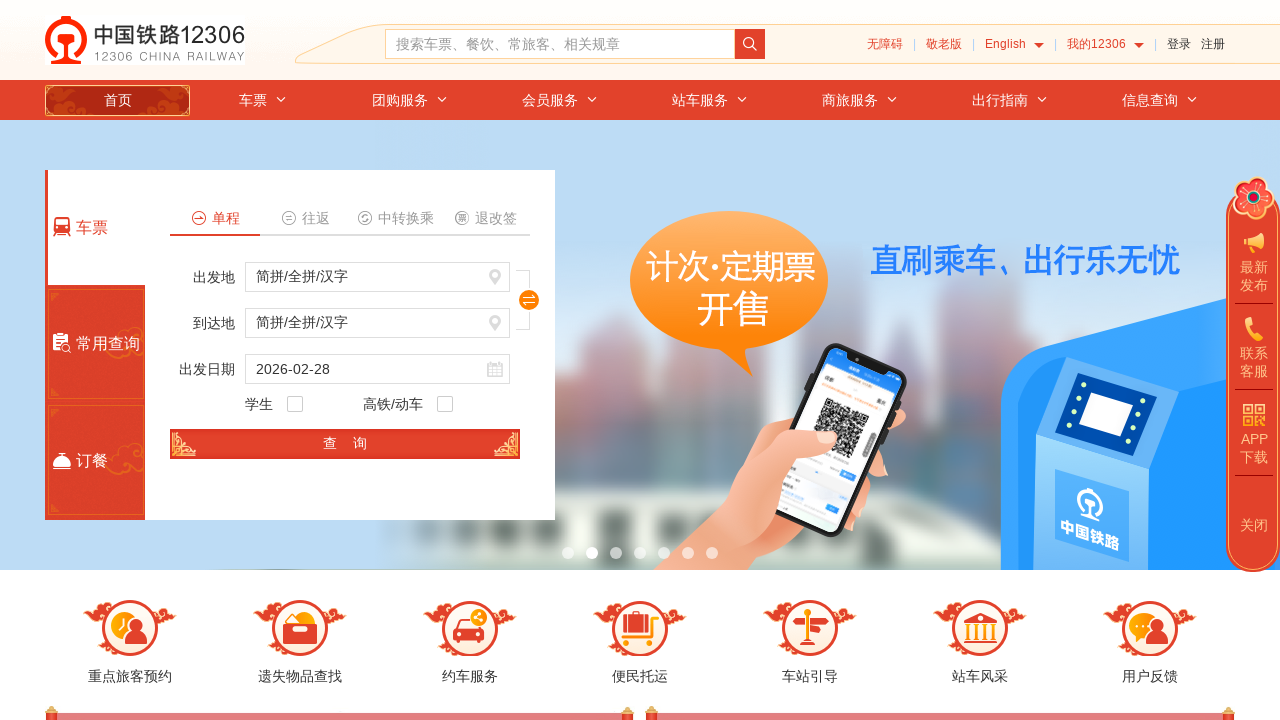